Tests dynamic control behavior by clicking remove button and waiting for checkbox to disappear

Starting URL: http://the-internet.herokuapp.com/dynamic_controls

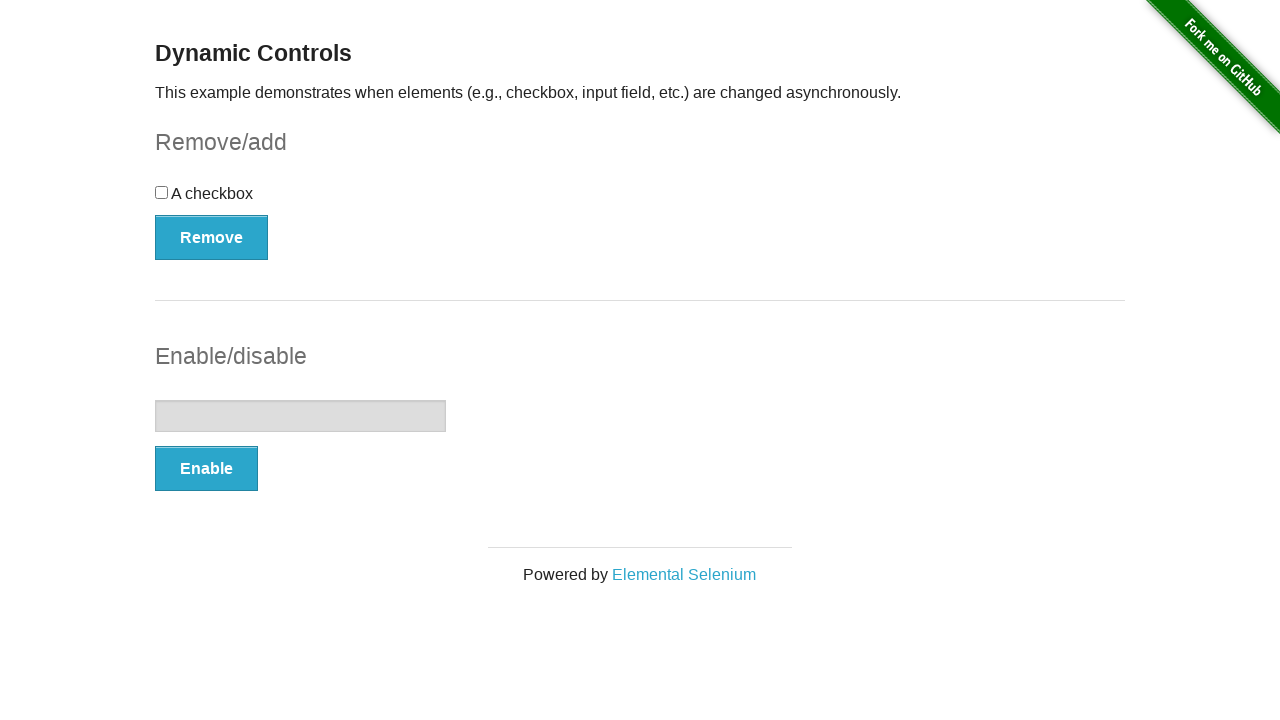

Clicked Remove button to trigger dynamic control removal at (212, 237) on button:has-text('Remove')
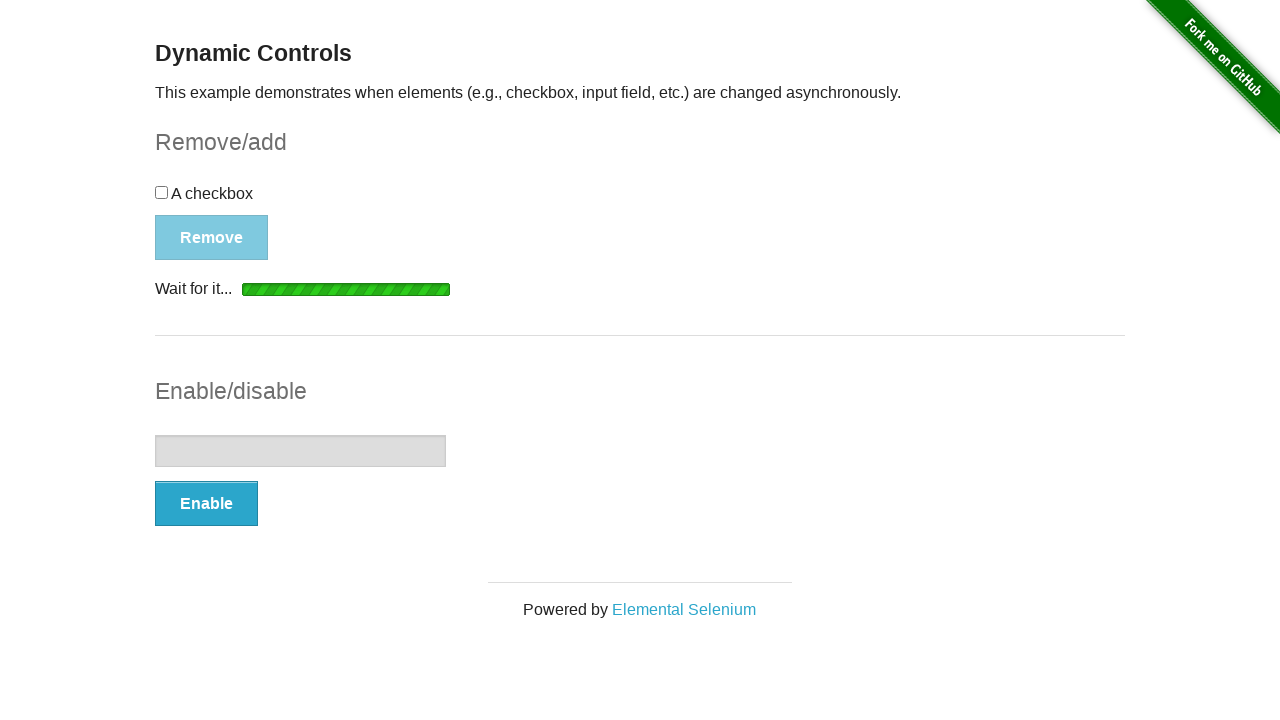

Loading animation disappeared
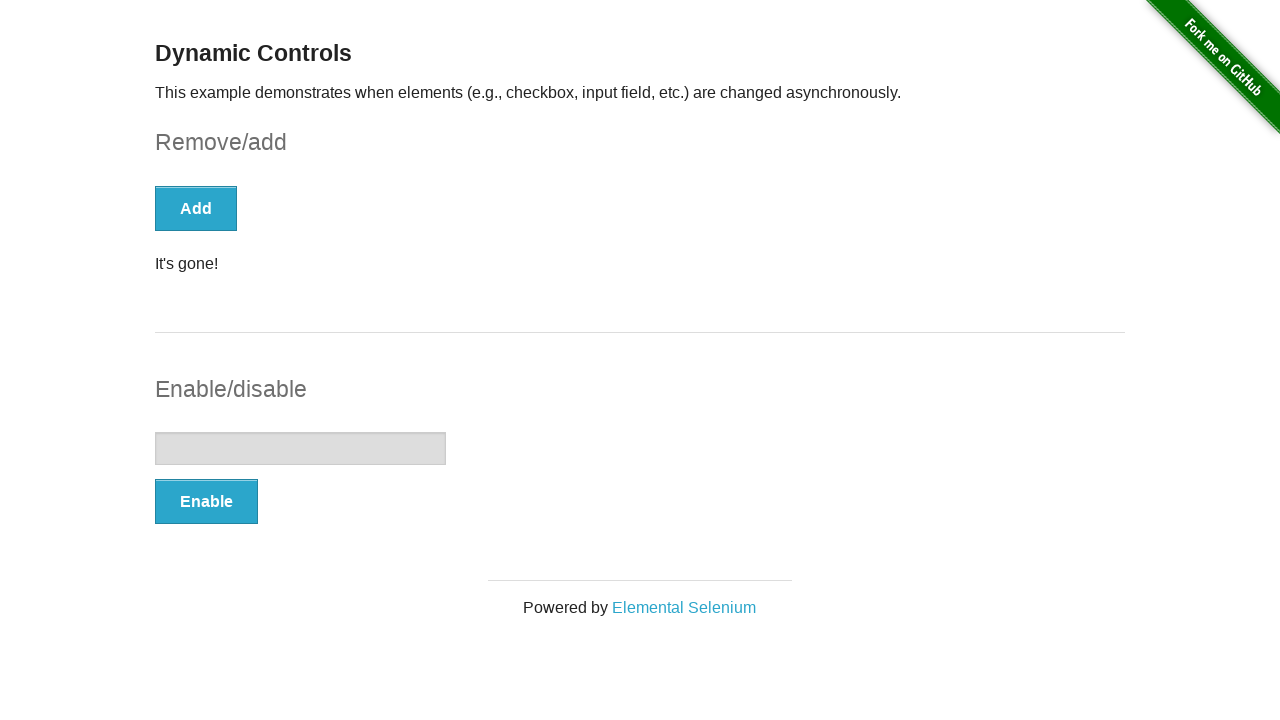

Checkbox element was successfully removed from DOM
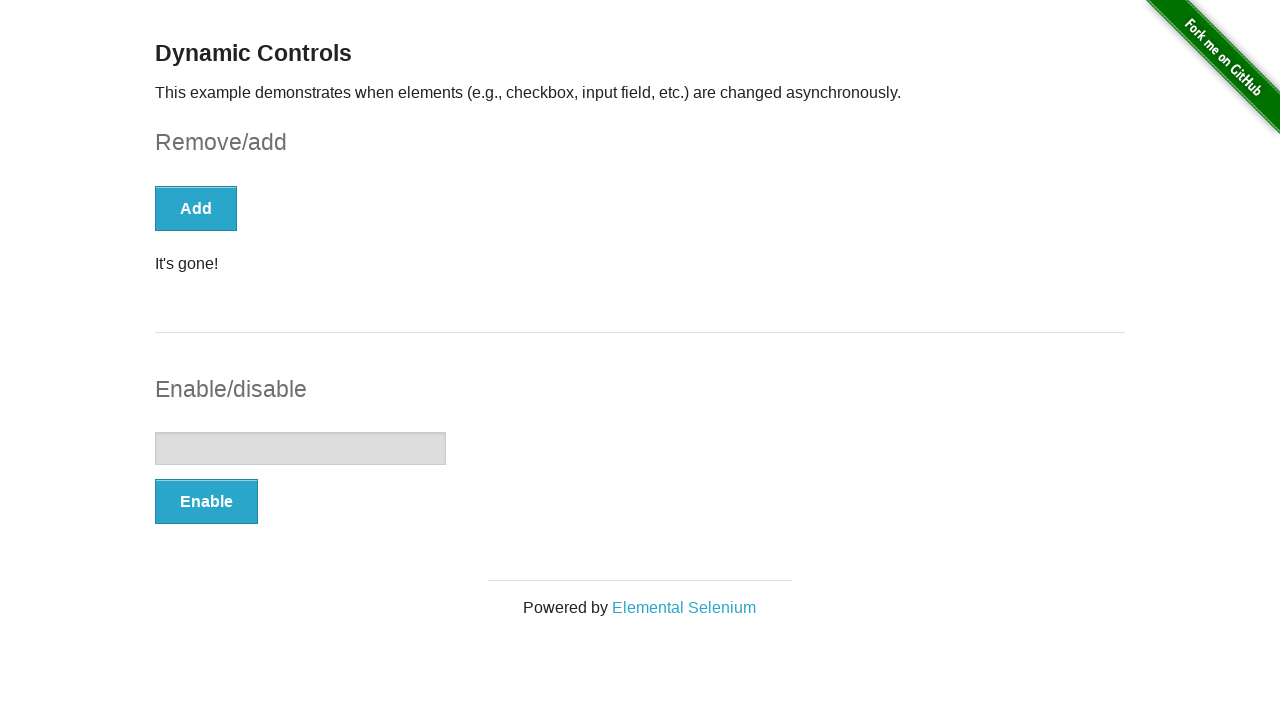

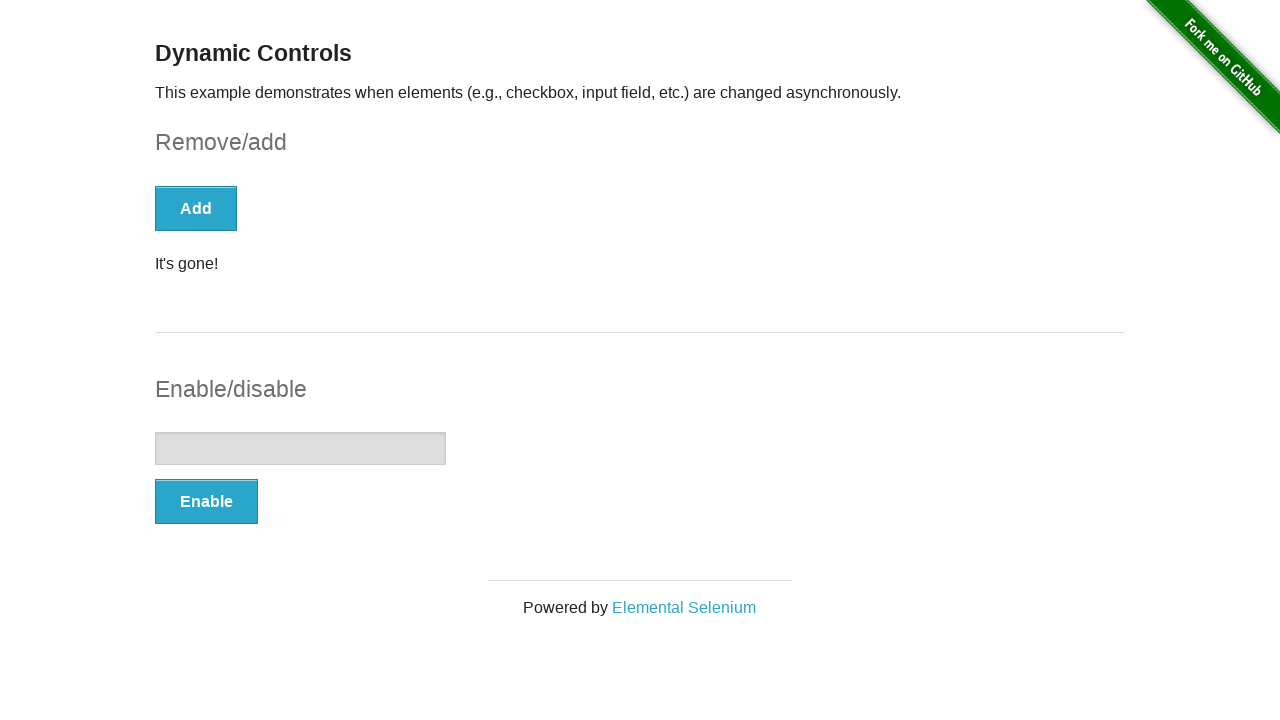